Opens the appointment modal and selects a veterinarian from the dropdown menu.

Starting URL: https://test-a-pet.vercel.app/

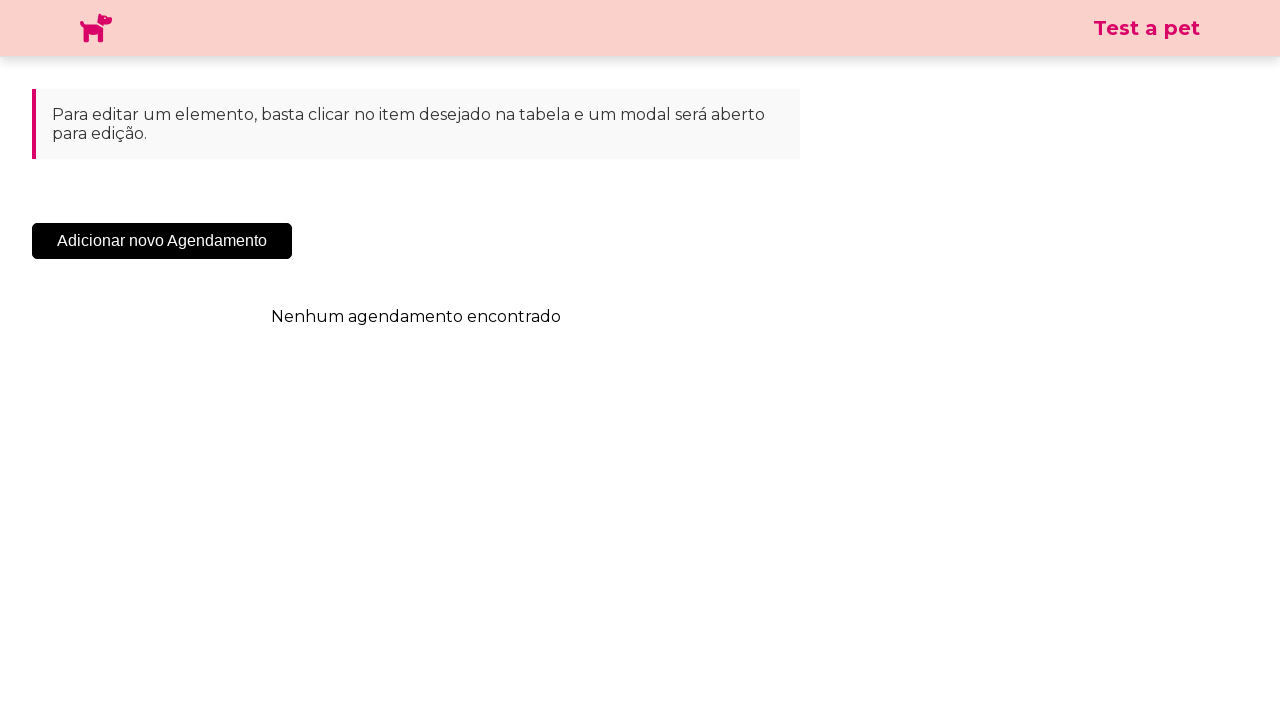

Clicked 'Adicionar Novo Agendamento' button to open appointment modal at (162, 241) on .sc-cHqXqK.kZzwzX
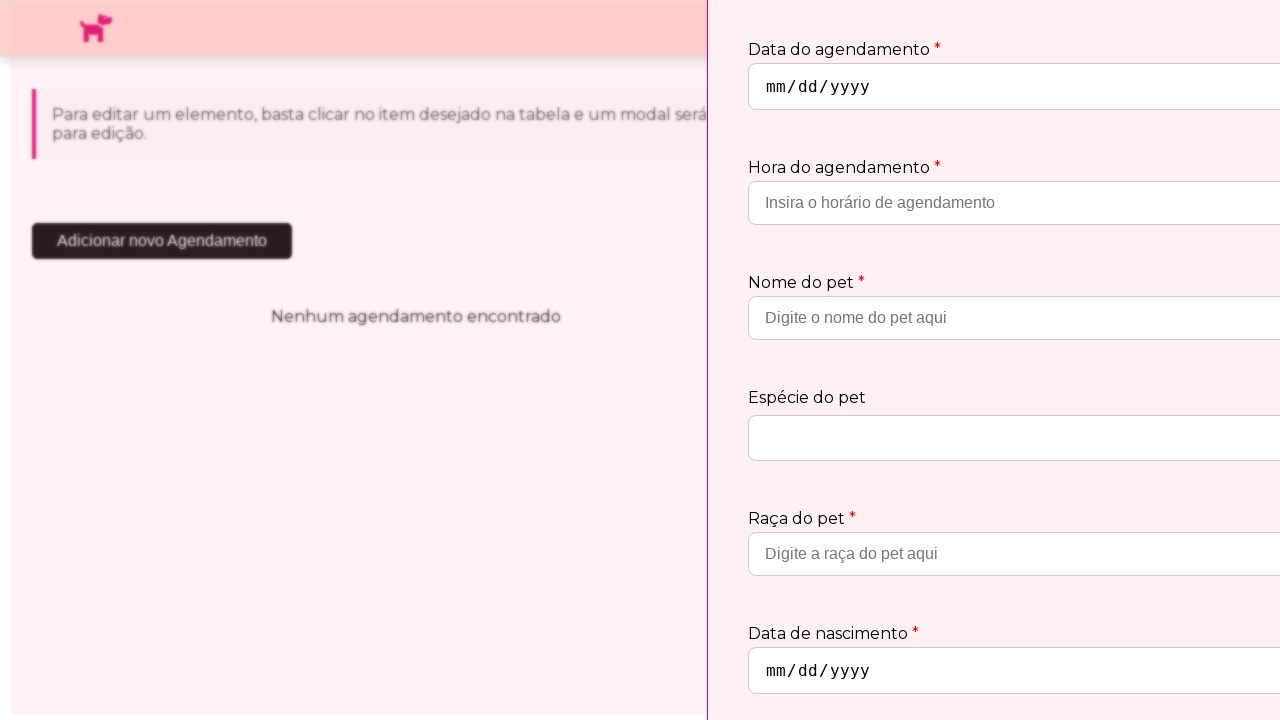

Appointment modal appeared and is visible
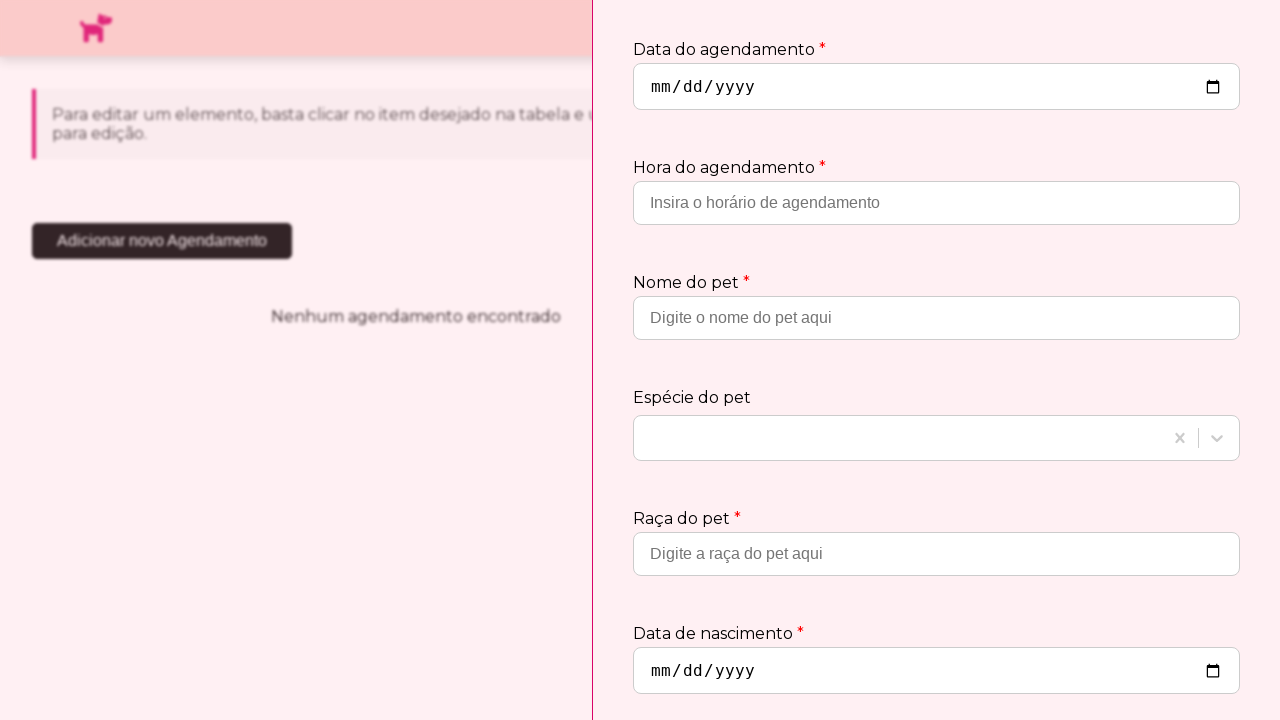

Clicked veterinarian dropdown to open options at (650, 573) on #react-select-3-input
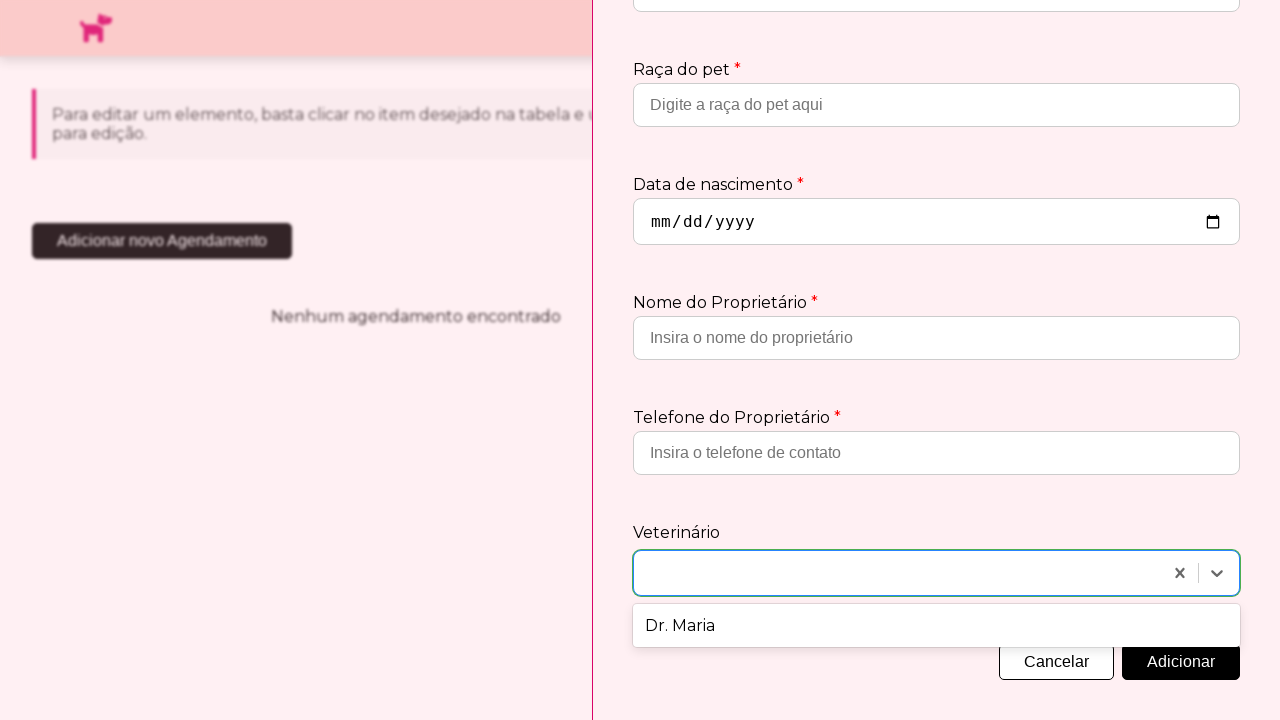

Selected 'Dr. Maria' from veterinarian dropdown at (936, 626) on div:text('Dr. Maria')
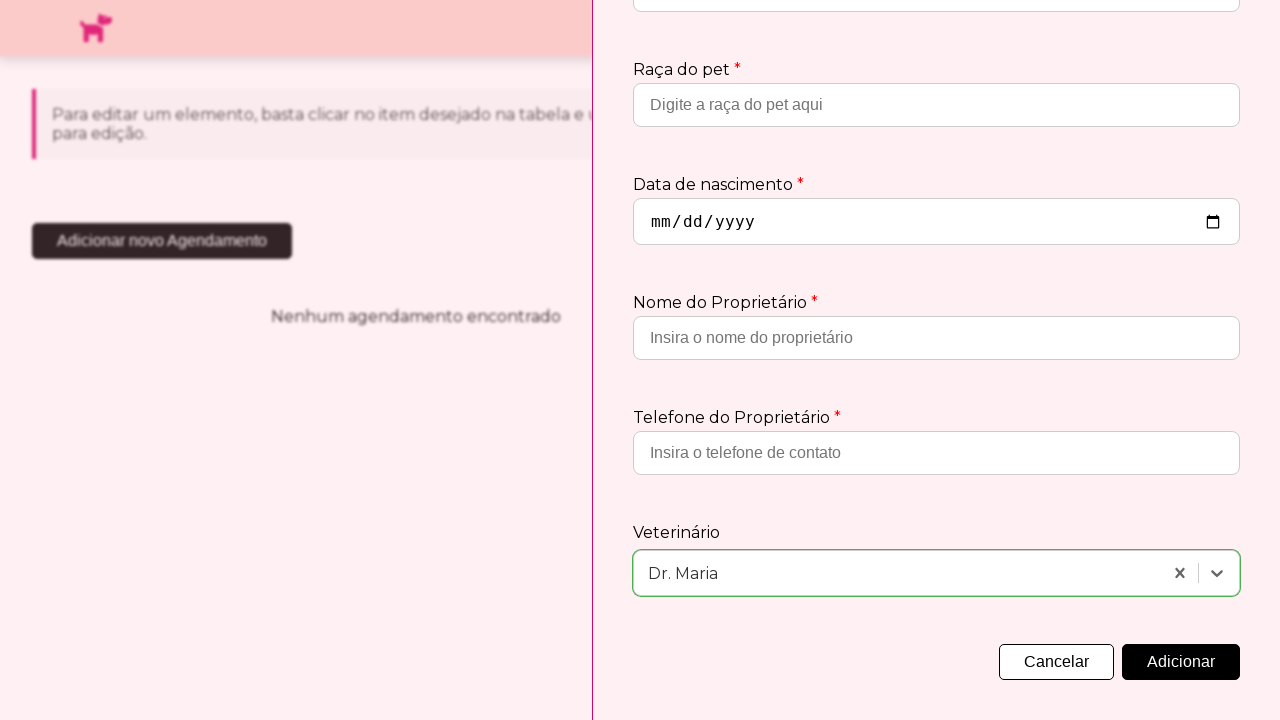

Verified 'Dr. Maria' selection is displayed in the modal
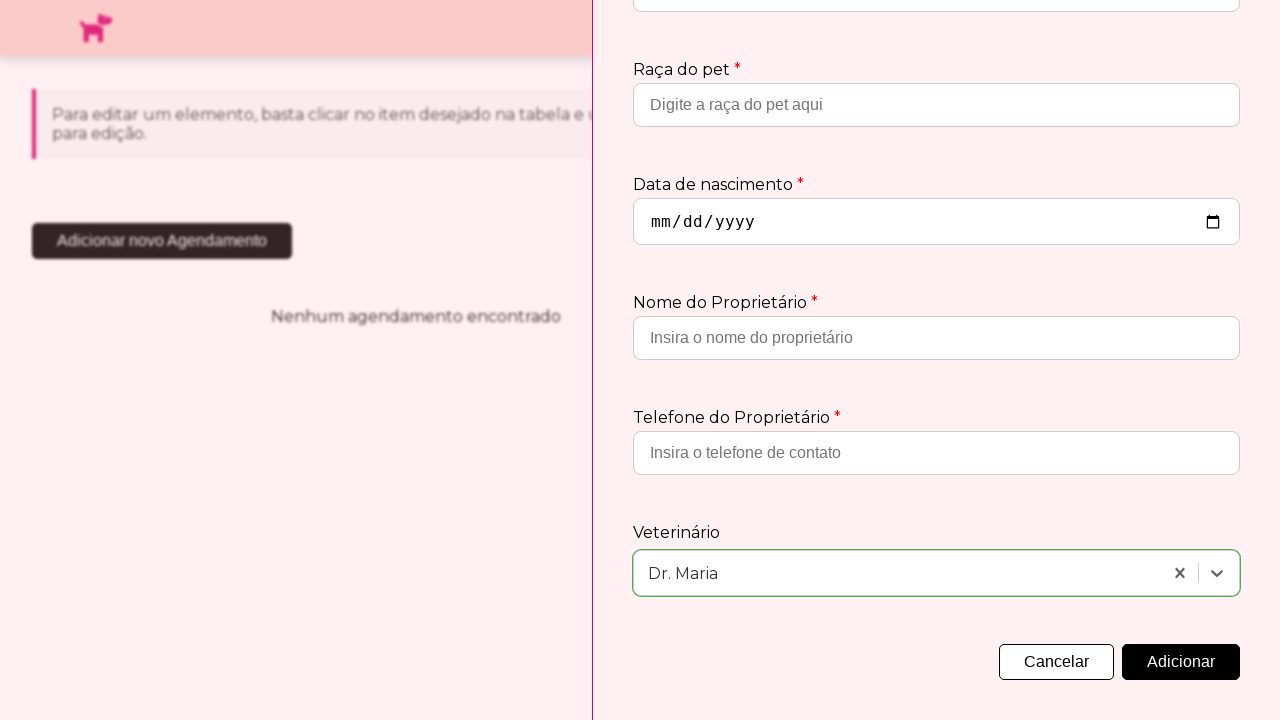

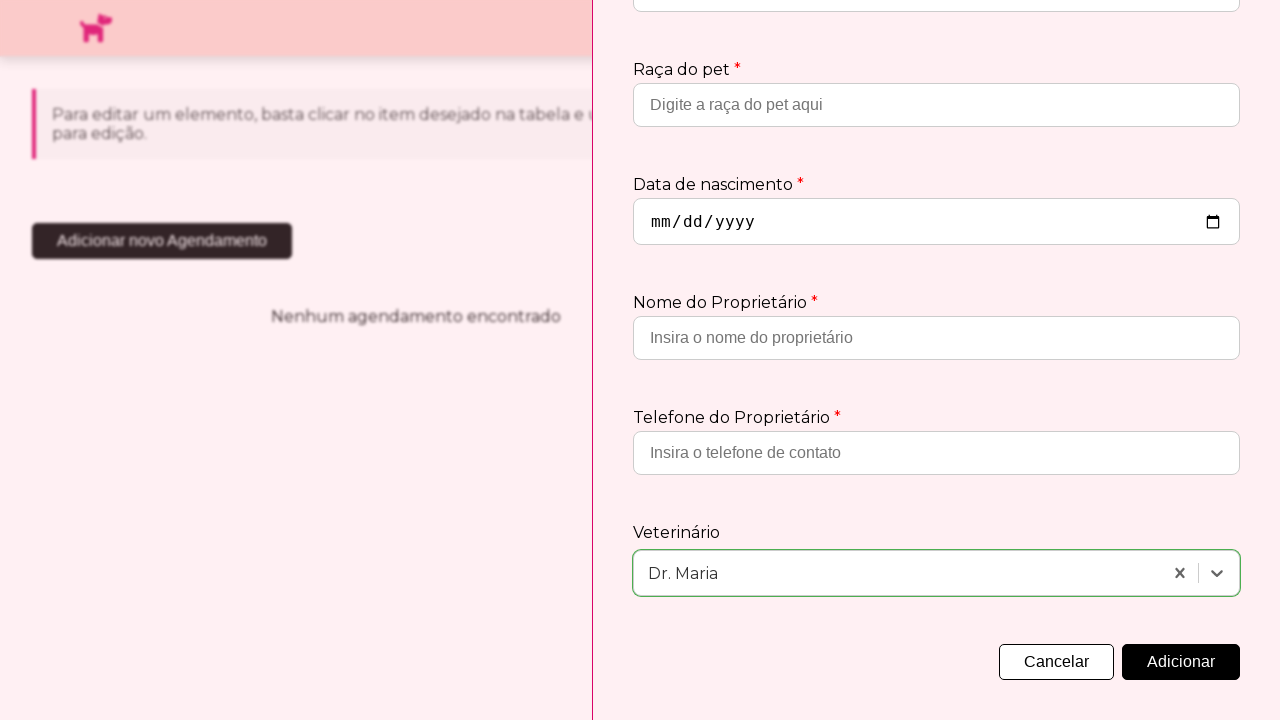